Tests Swiggy location search by entering a delivery location

Starting URL: https://www.swiggy.com/

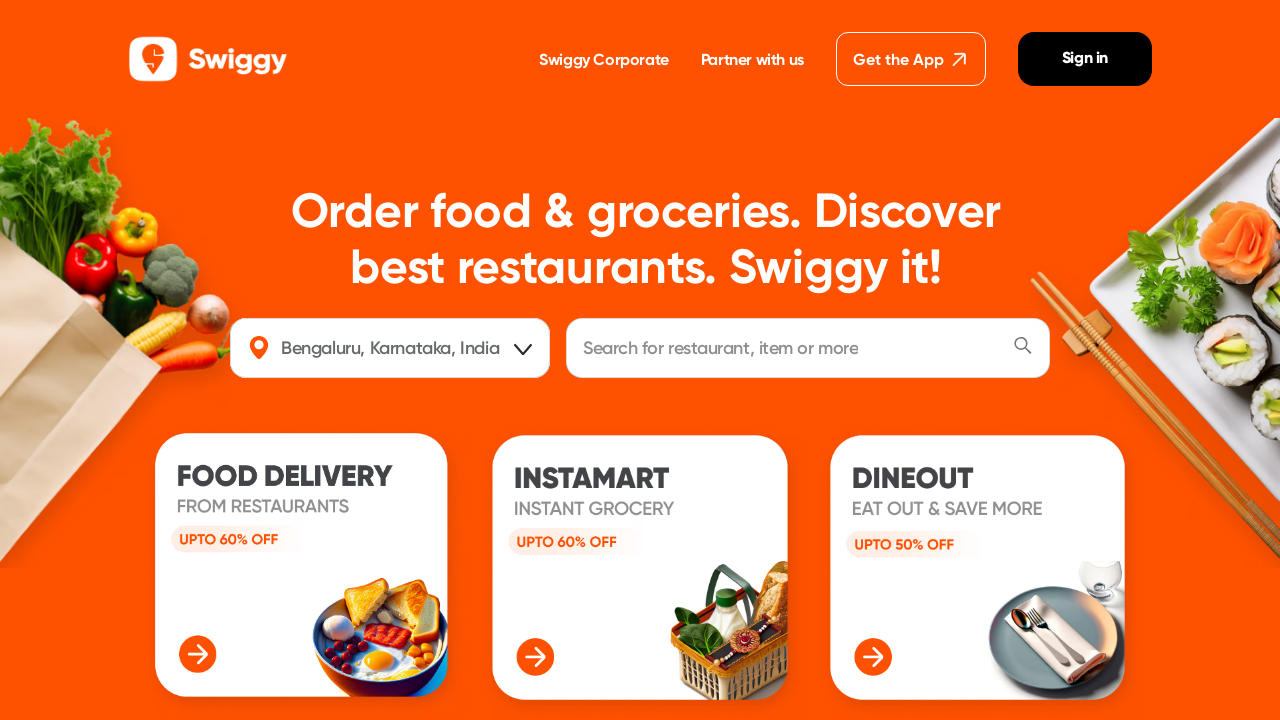

Entered 'Velacherry' as delivery location on #location
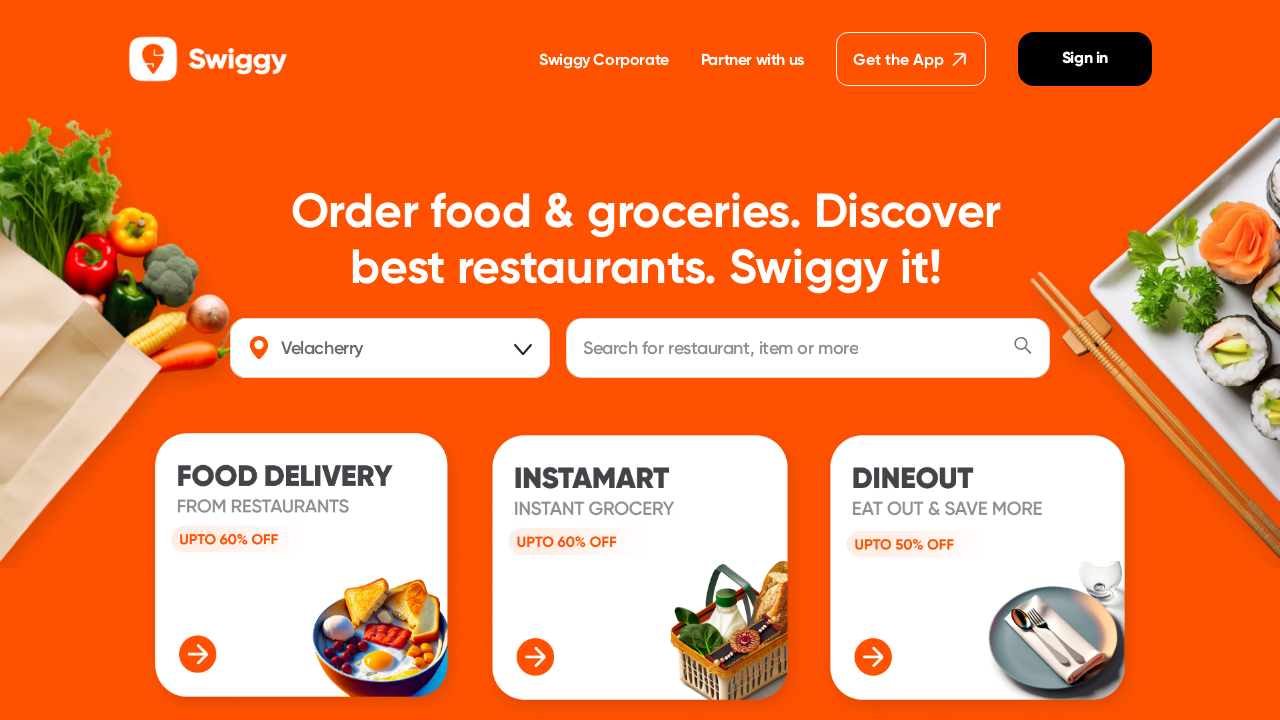

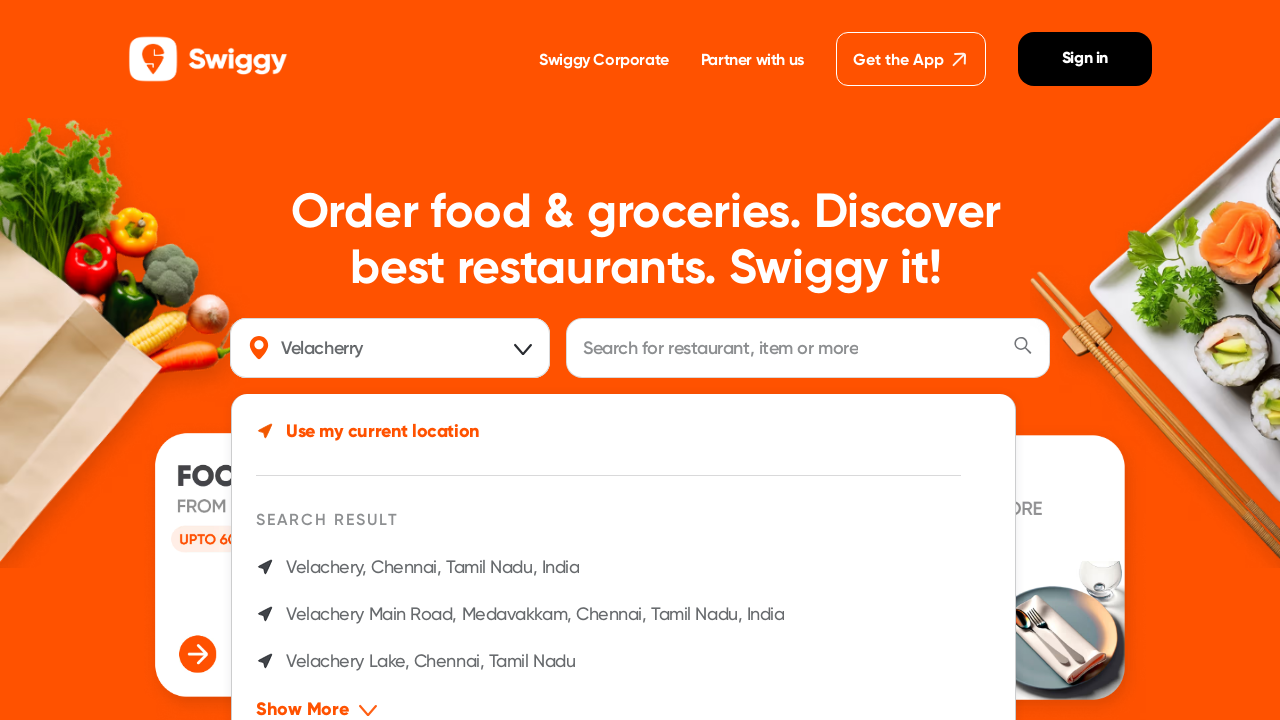